Tests switching to a window by its title after spawning a new window

Starting URL: https://the-internet.herokuapp.com/windows

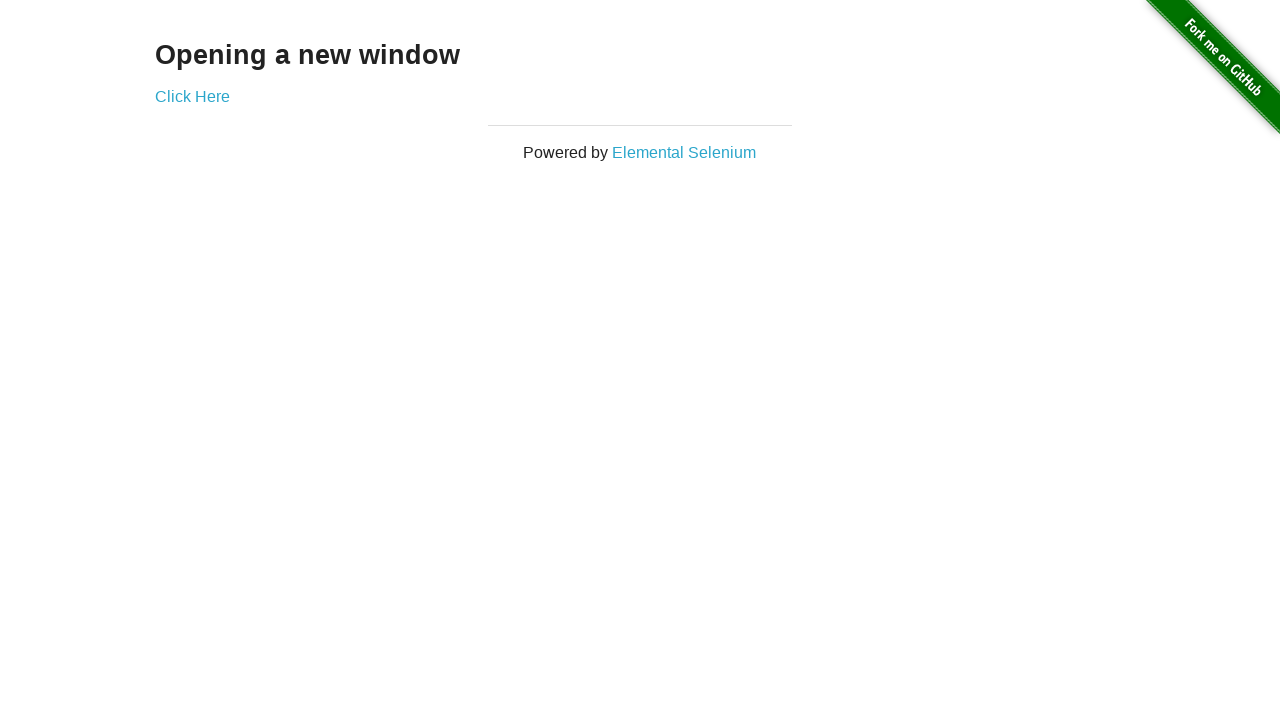

Clicked link to spawn new window and captured popup at (192, 96) on #content > div > a
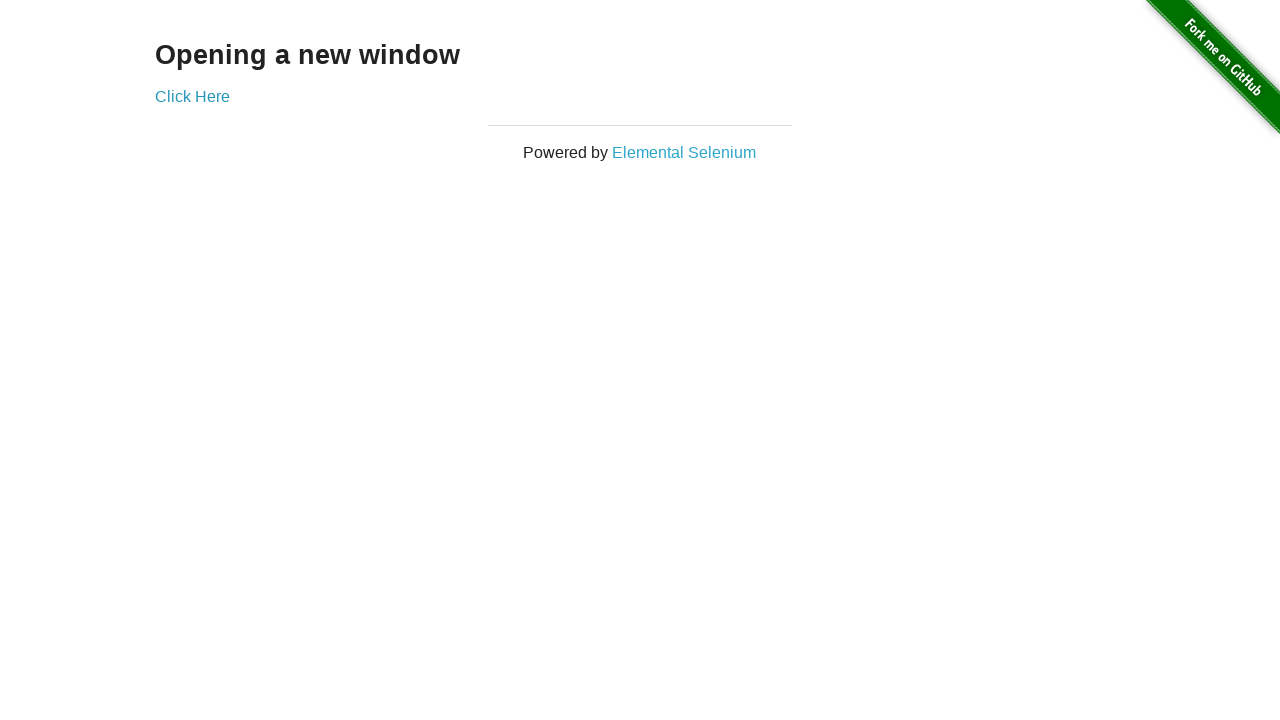

Retrieved reference to newly spawned window
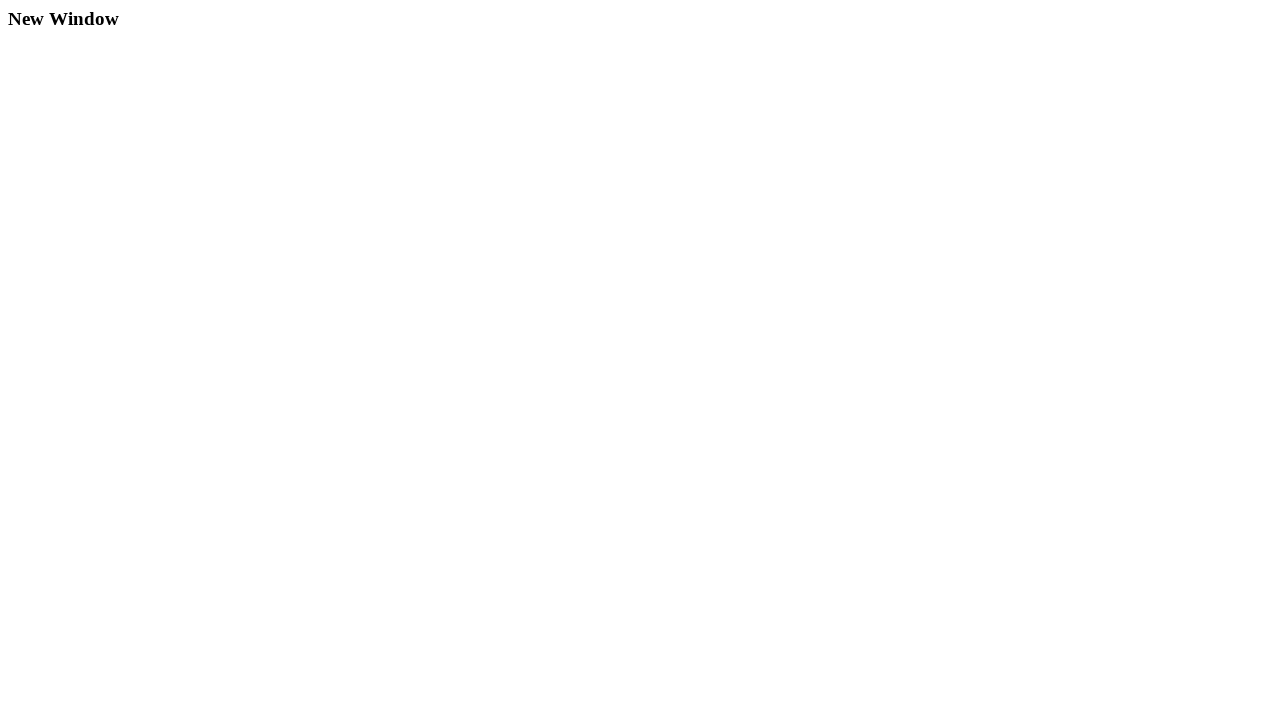

Verified main window title is 'The Internet'
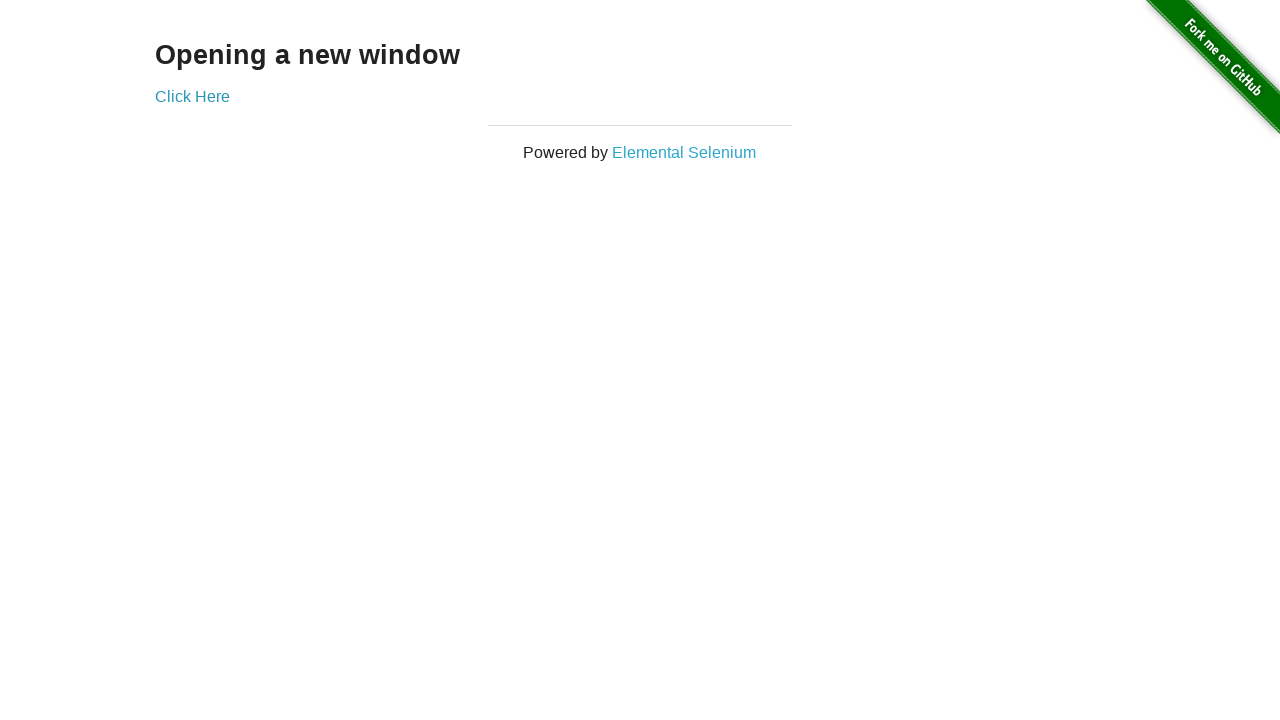

Brought new window to front
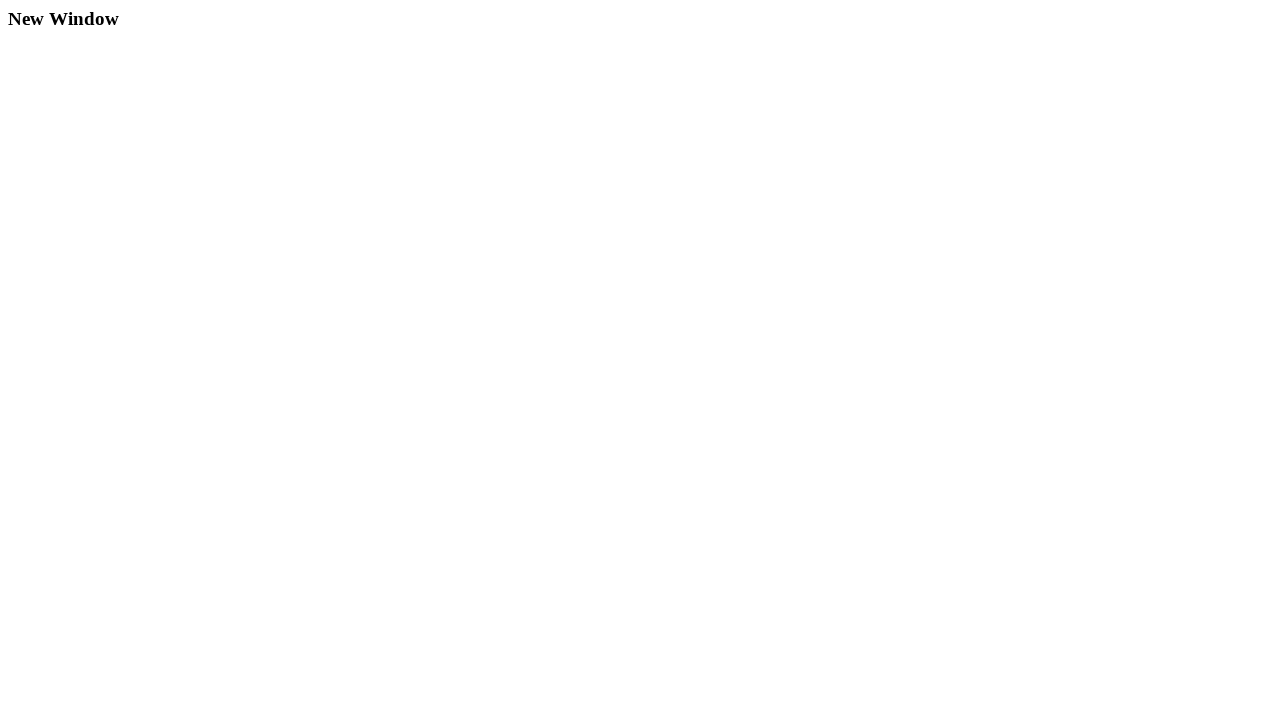

Verified switched window title is 'New Window'
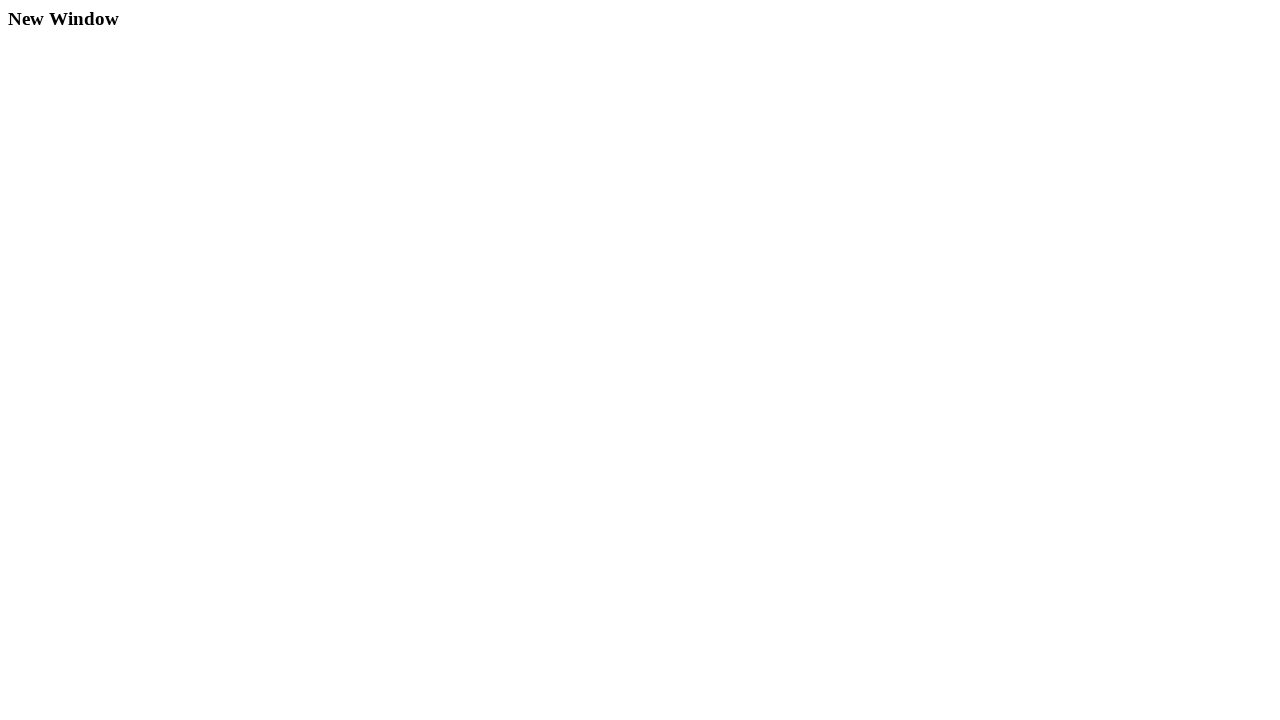

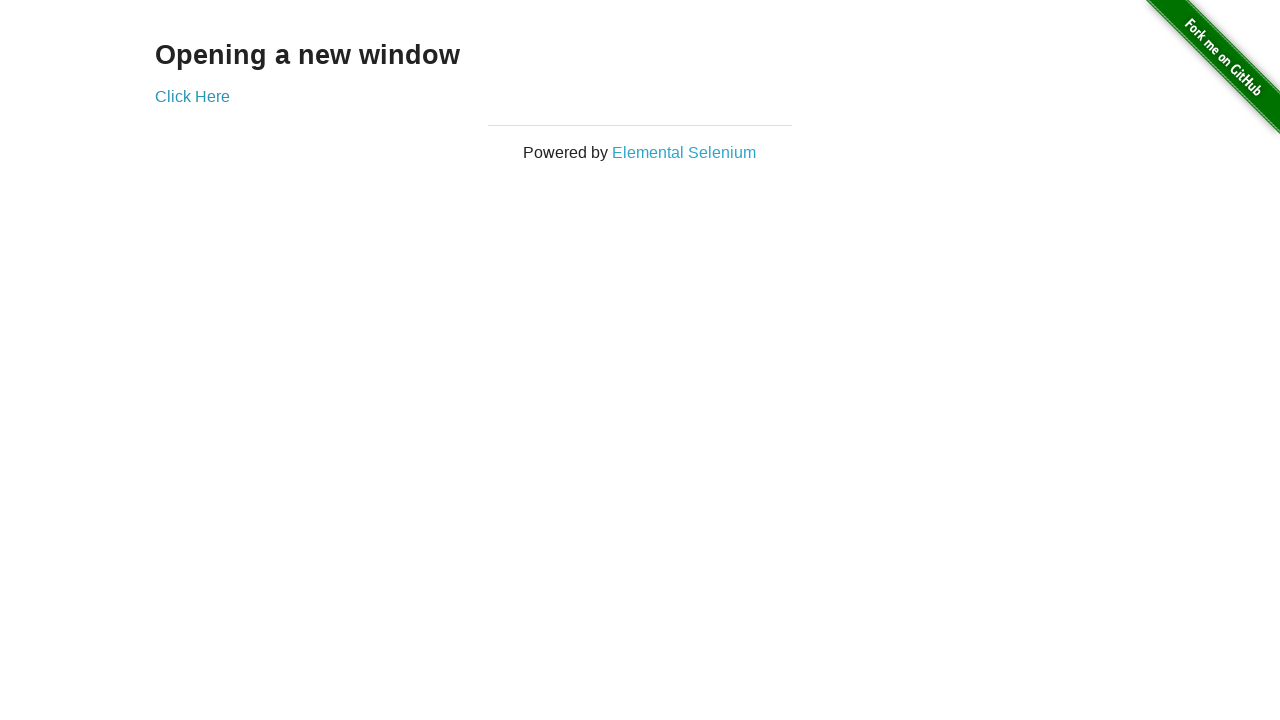